Tests dynamic controls by removing a checkbox and enabling a text input, verifying the state changes and messages displayed

Starting URL: http://the-internet.herokuapp.com/dynamic_controls

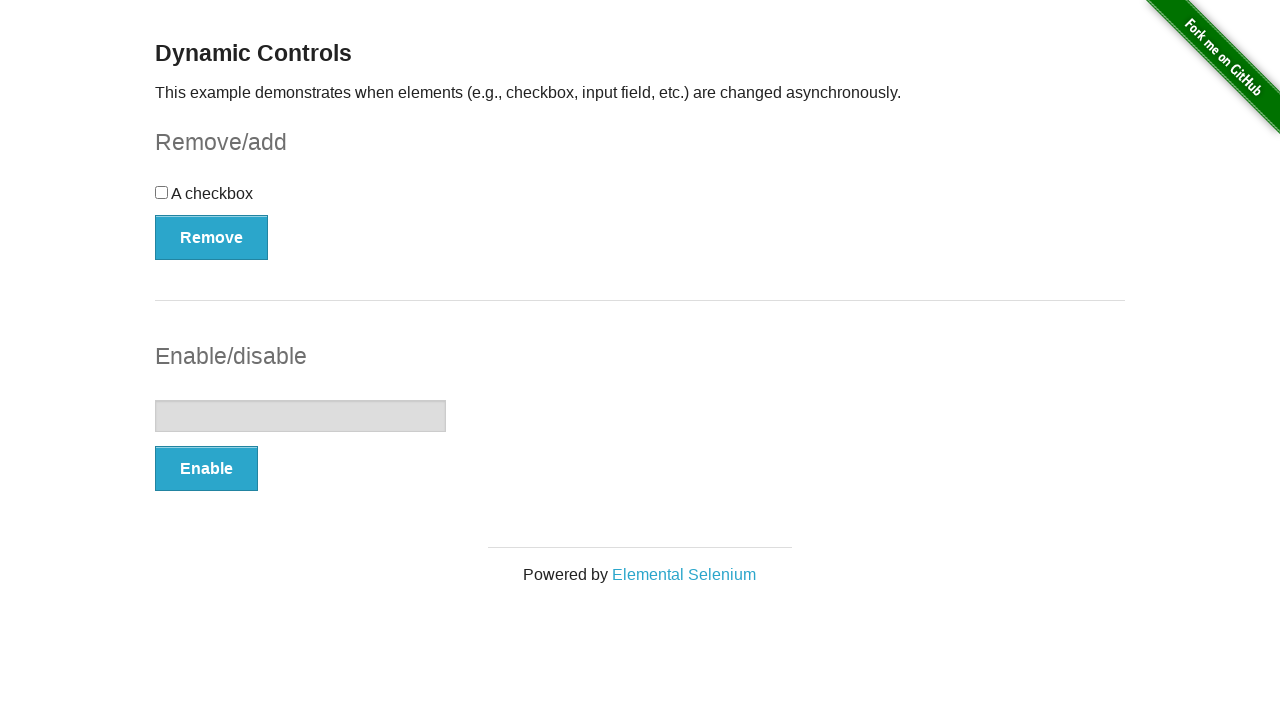

Waited for checkbox to exist
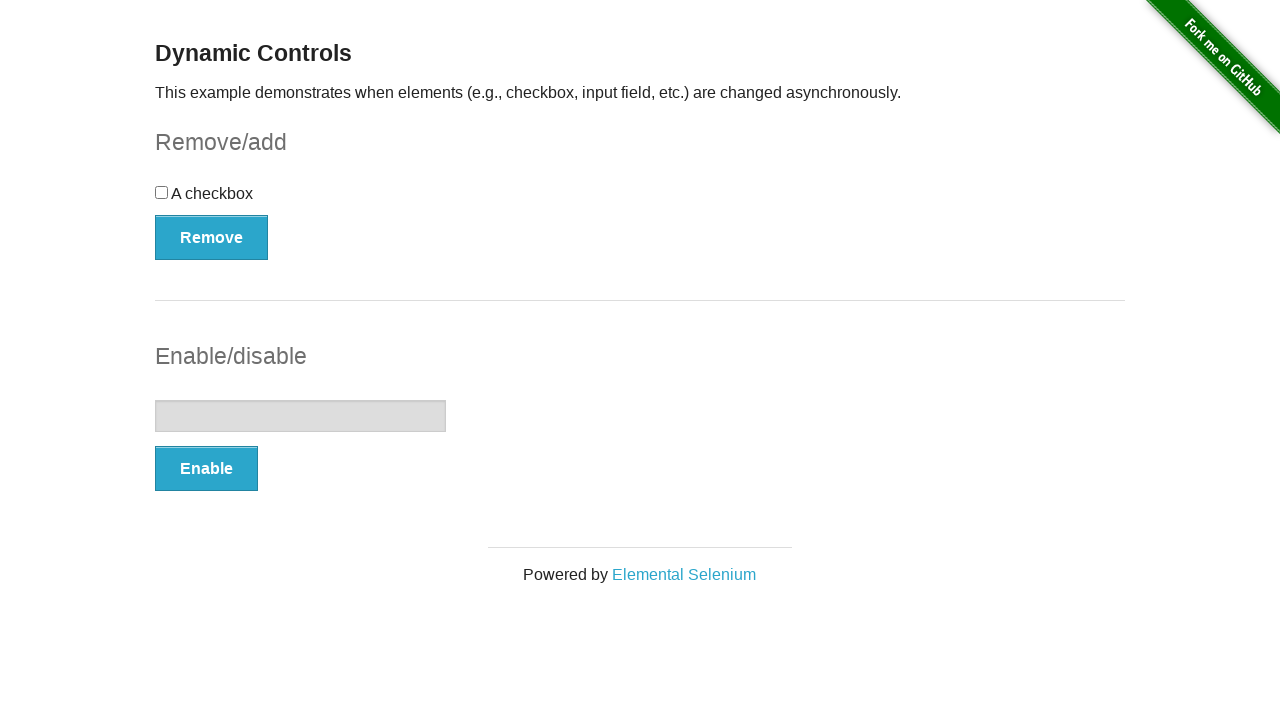

Clicked the Remove button at (212, 237) on button:has-text('Remove')
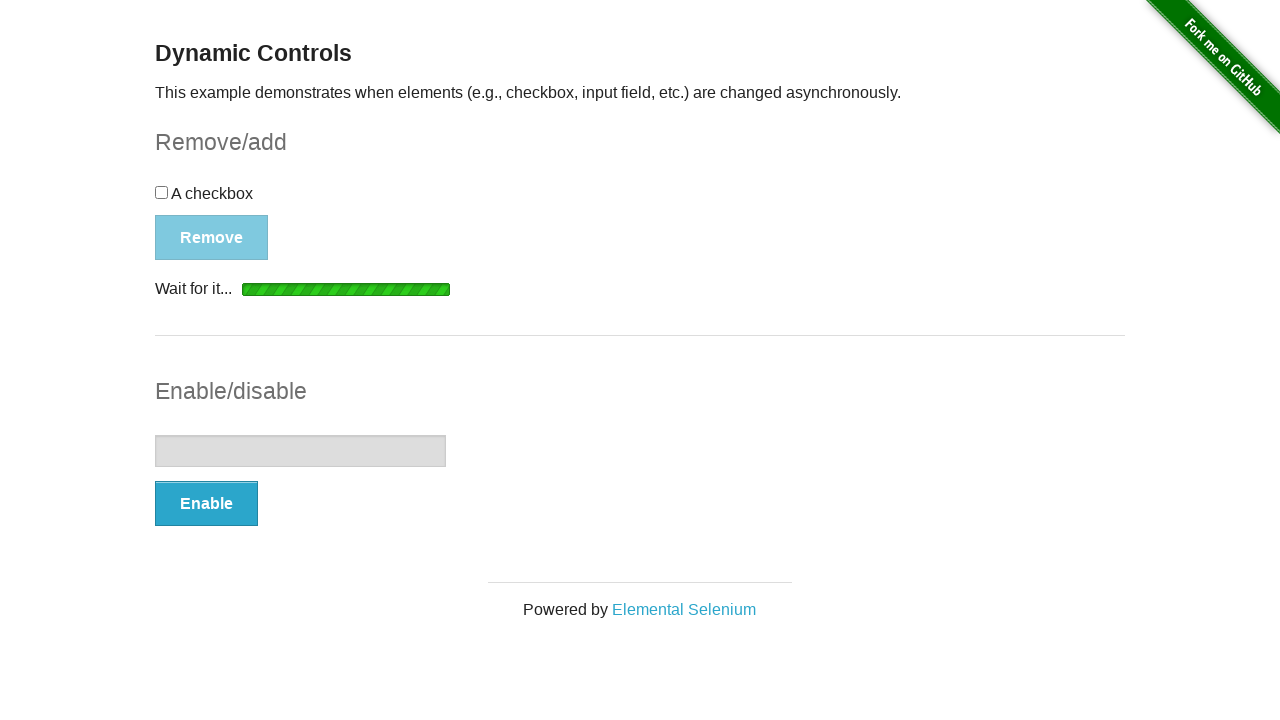

Verified checkbox removal message appeared
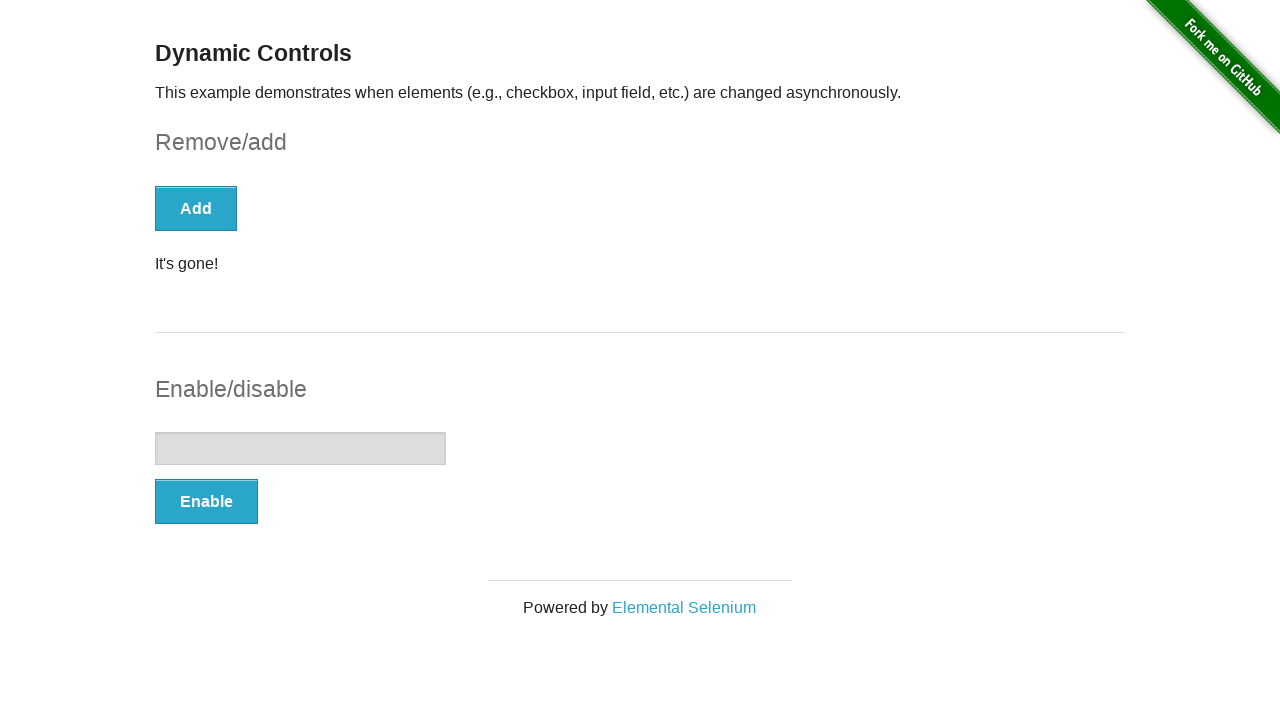

Confirmed checkbox has been removed from DOM
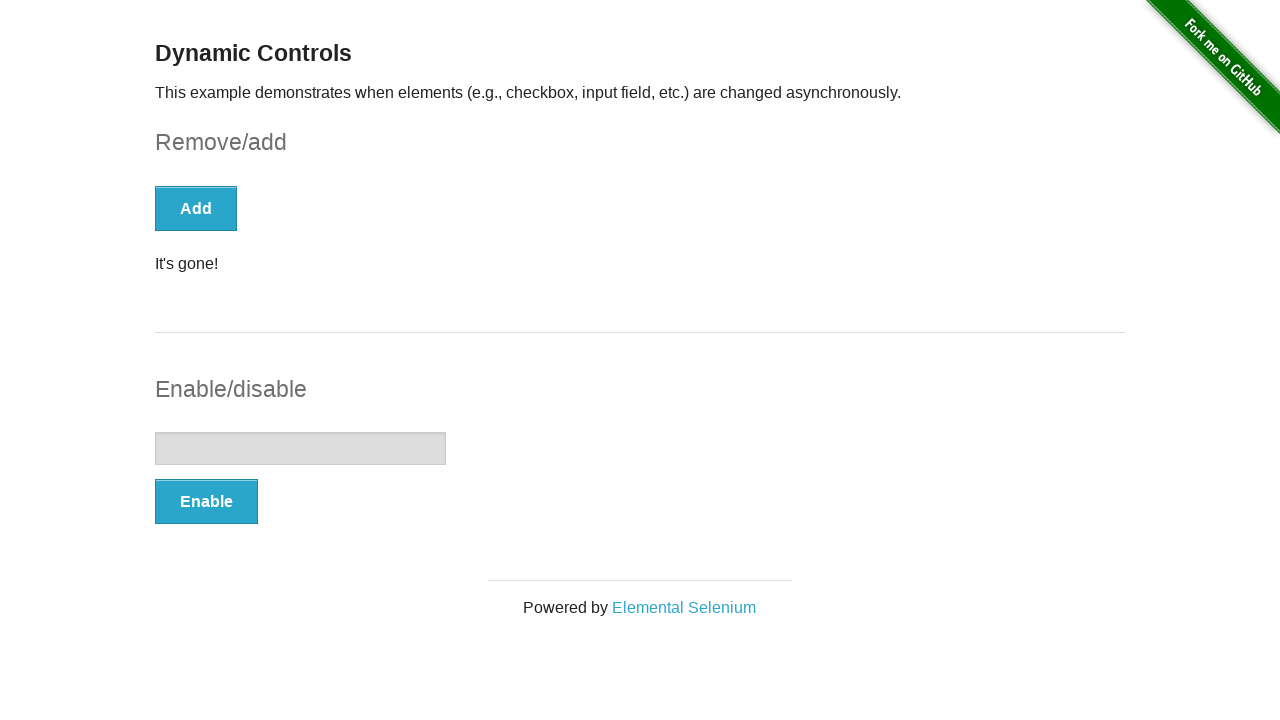

Clicked the Enable button at (206, 501) on button:has-text('Enable')
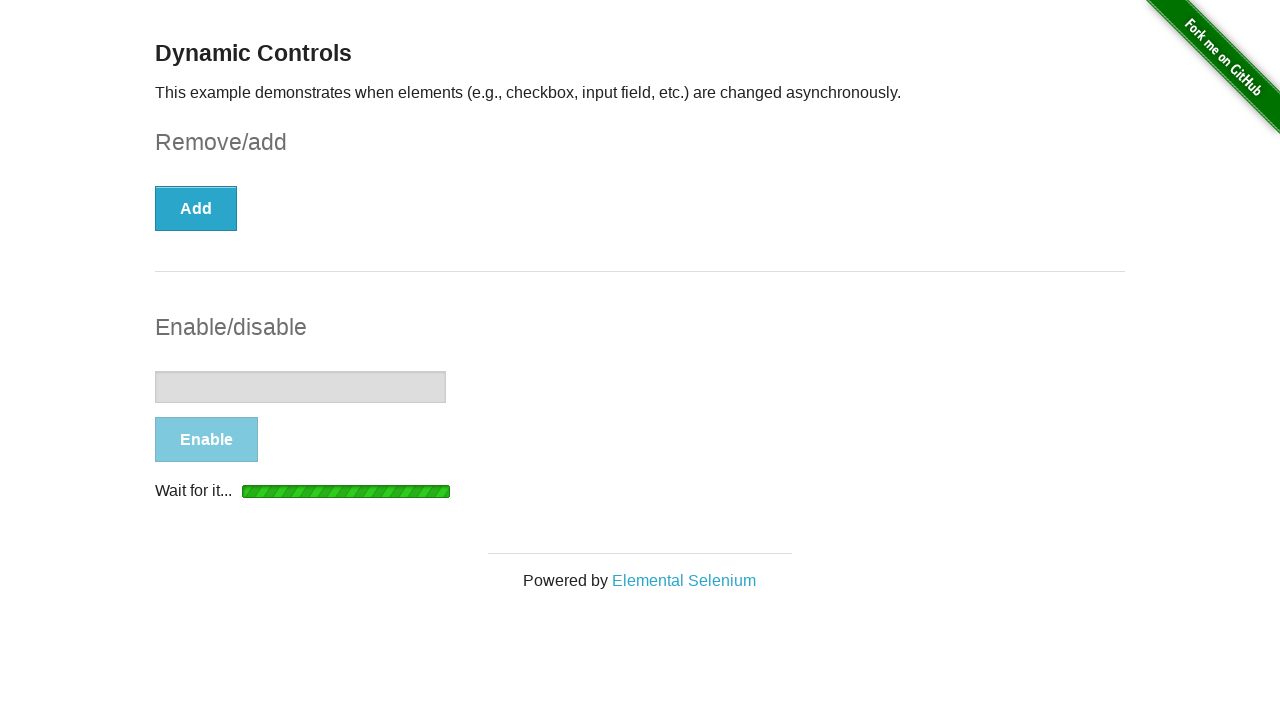

Verified text input enabled message appeared
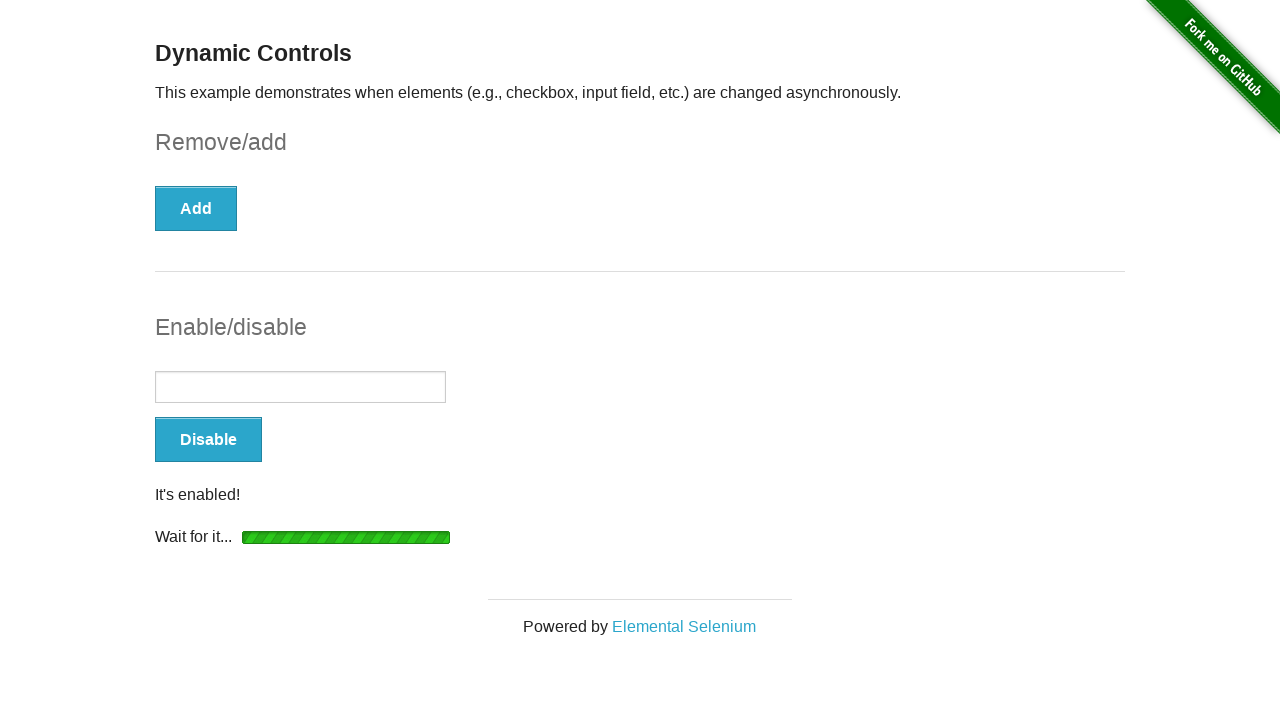

Confirmed text input field is now visible and enabled
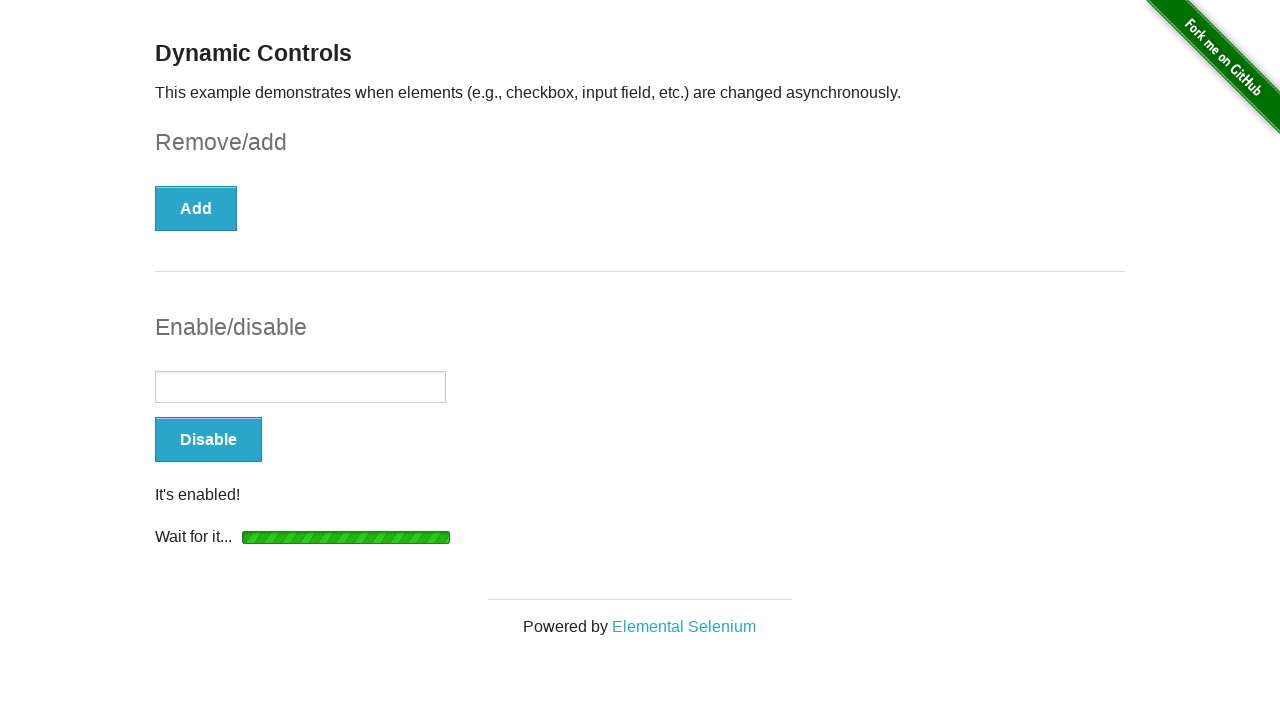

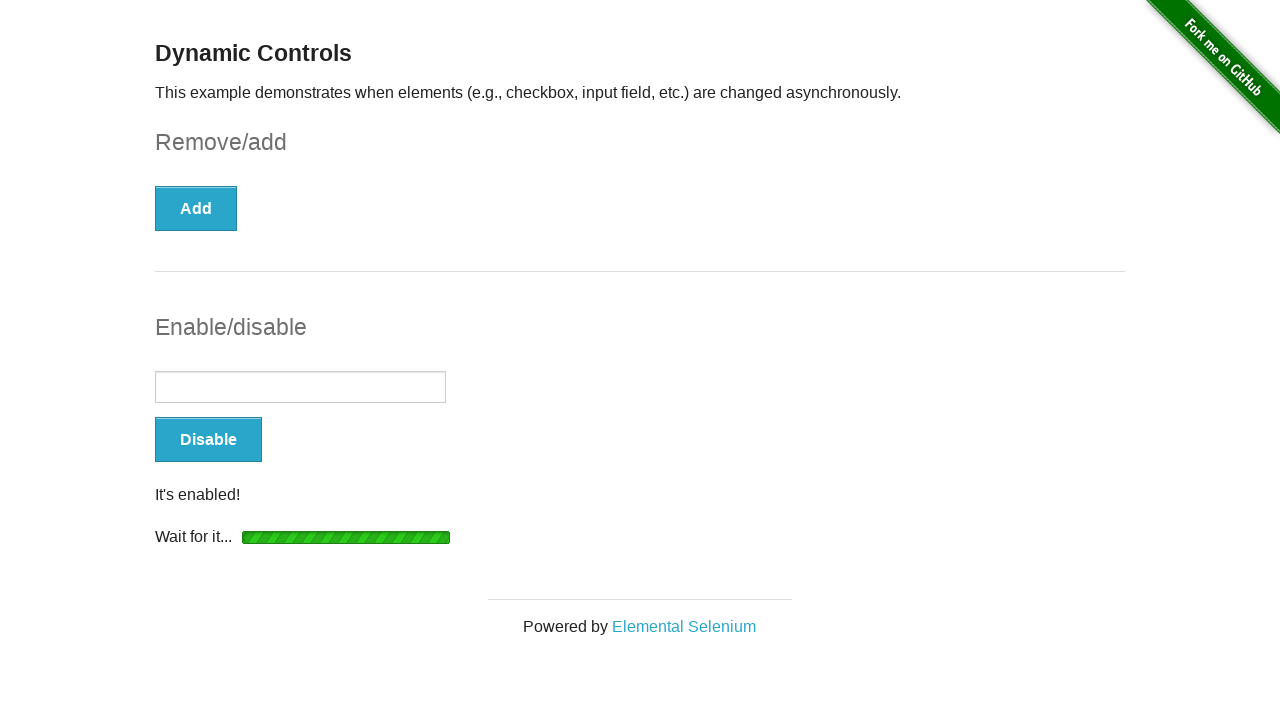